Tests that an error message is displayed when attempting to login with a username but no password - verifies form validation

Starting URL: https://cms.demo.katalon.com/product/flying-ninja/

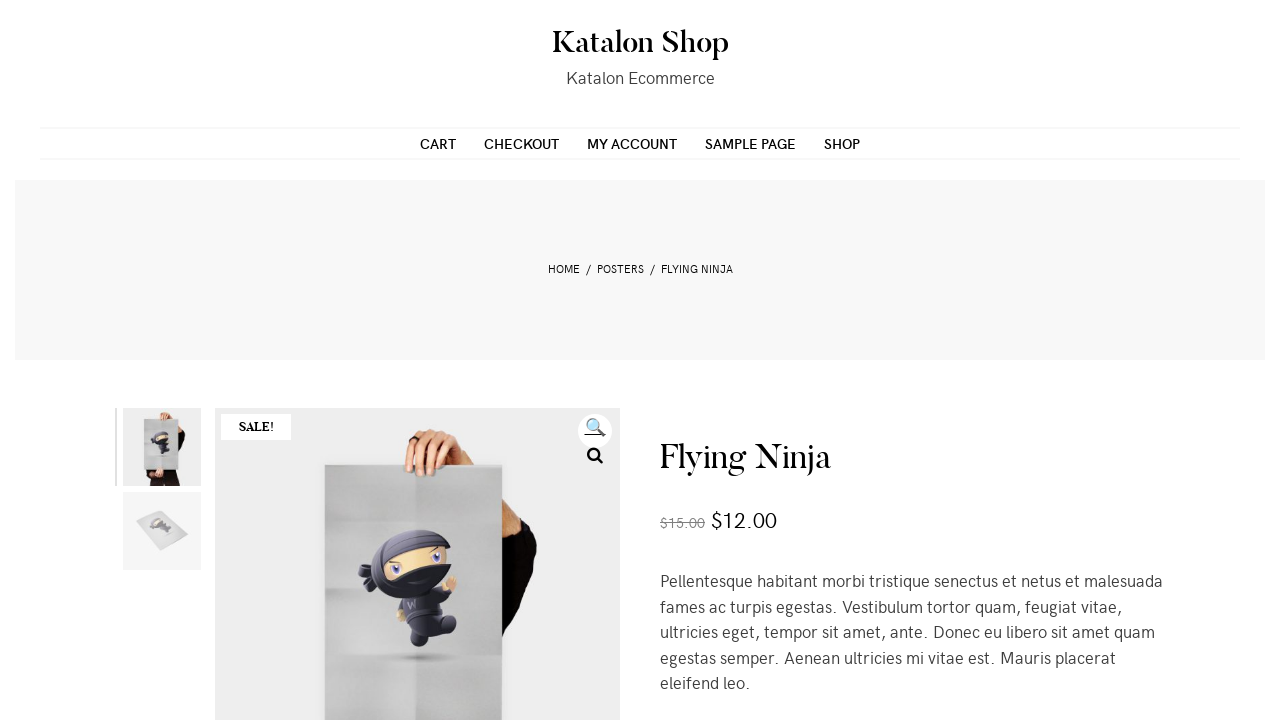

Clicked on My Account link at (632, 143) on a[href='https://cms.demo.katalon.com/my-account/']
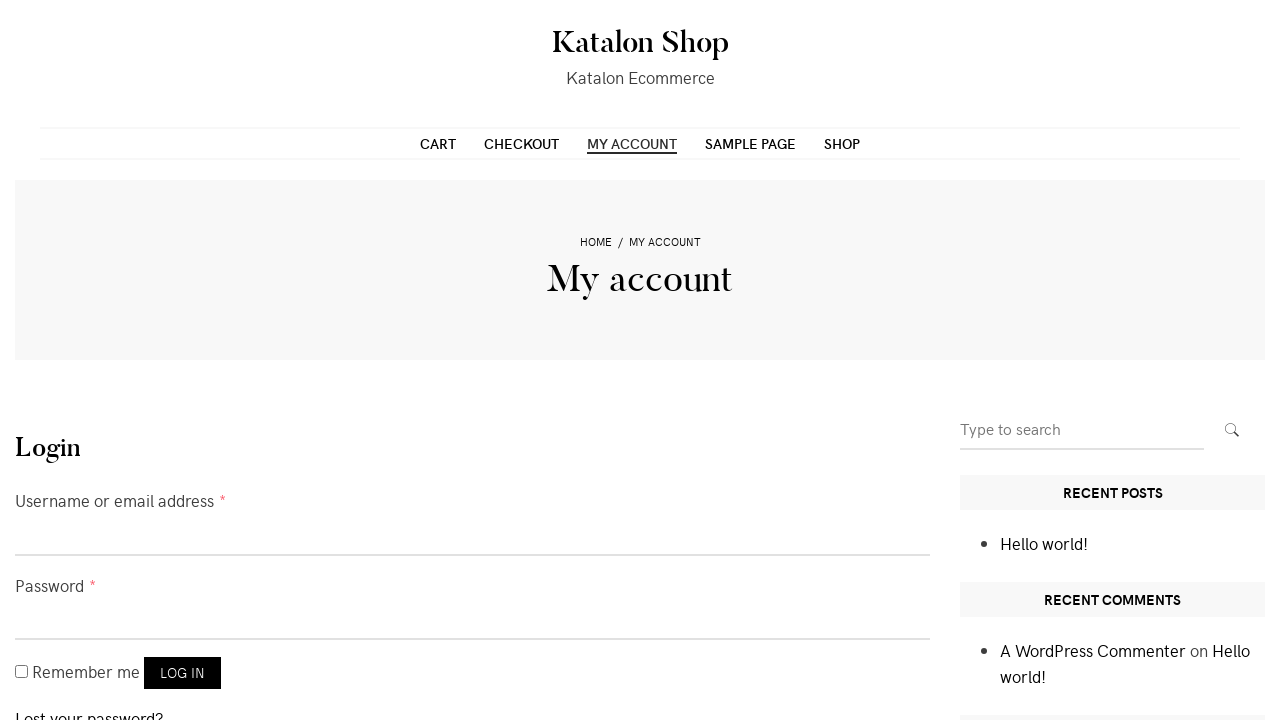

Entered username 'customer' in the username field on [name='username']
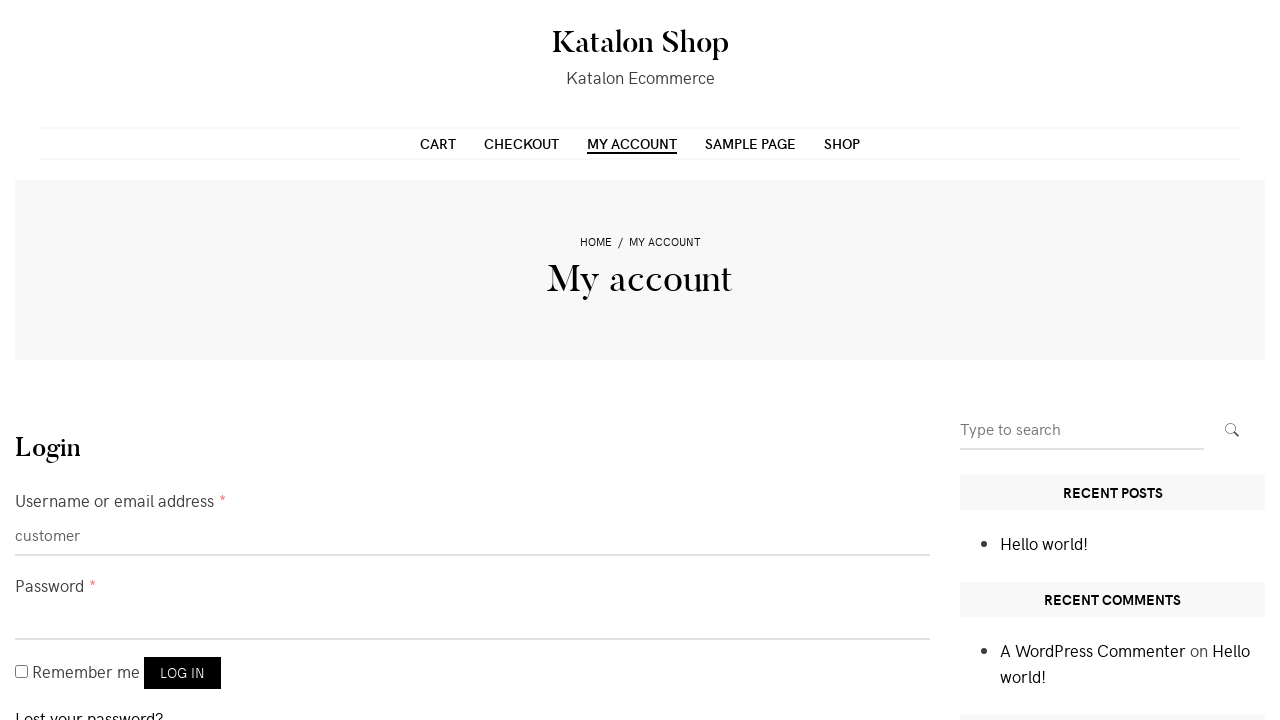

Clicked login button without entering password at (182, 673) on [name='login']
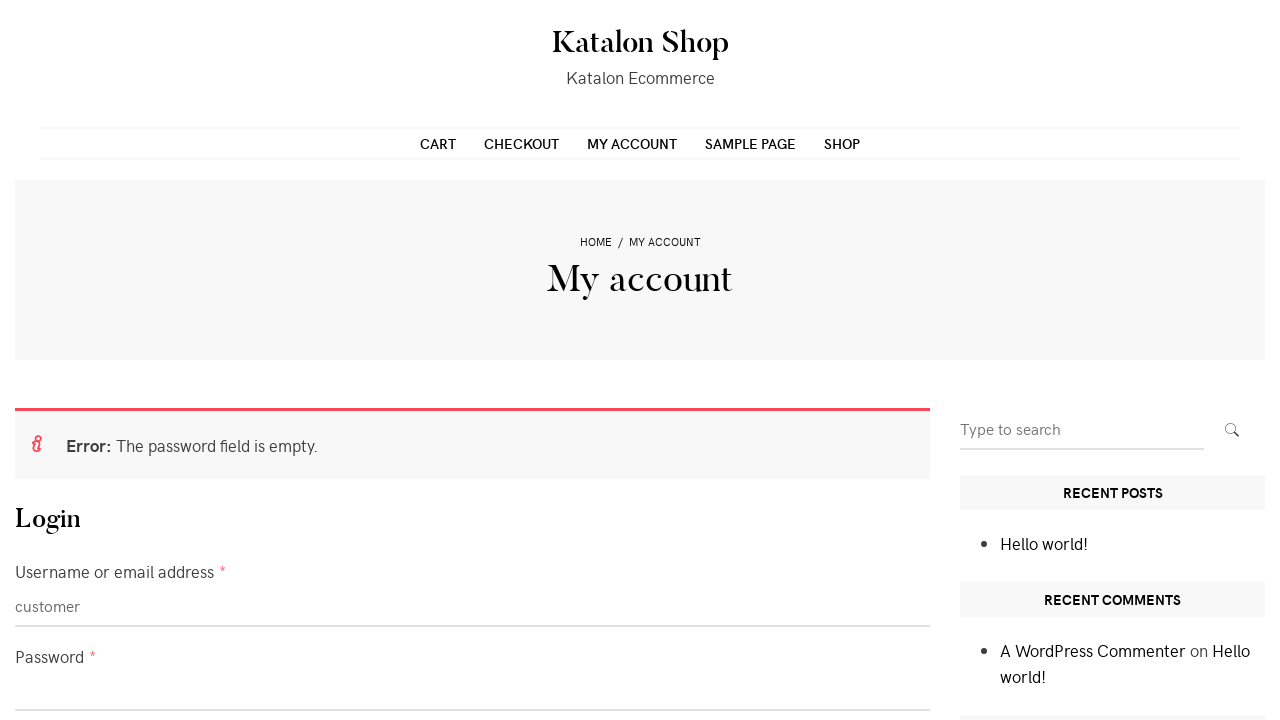

Error message displayed for missing password
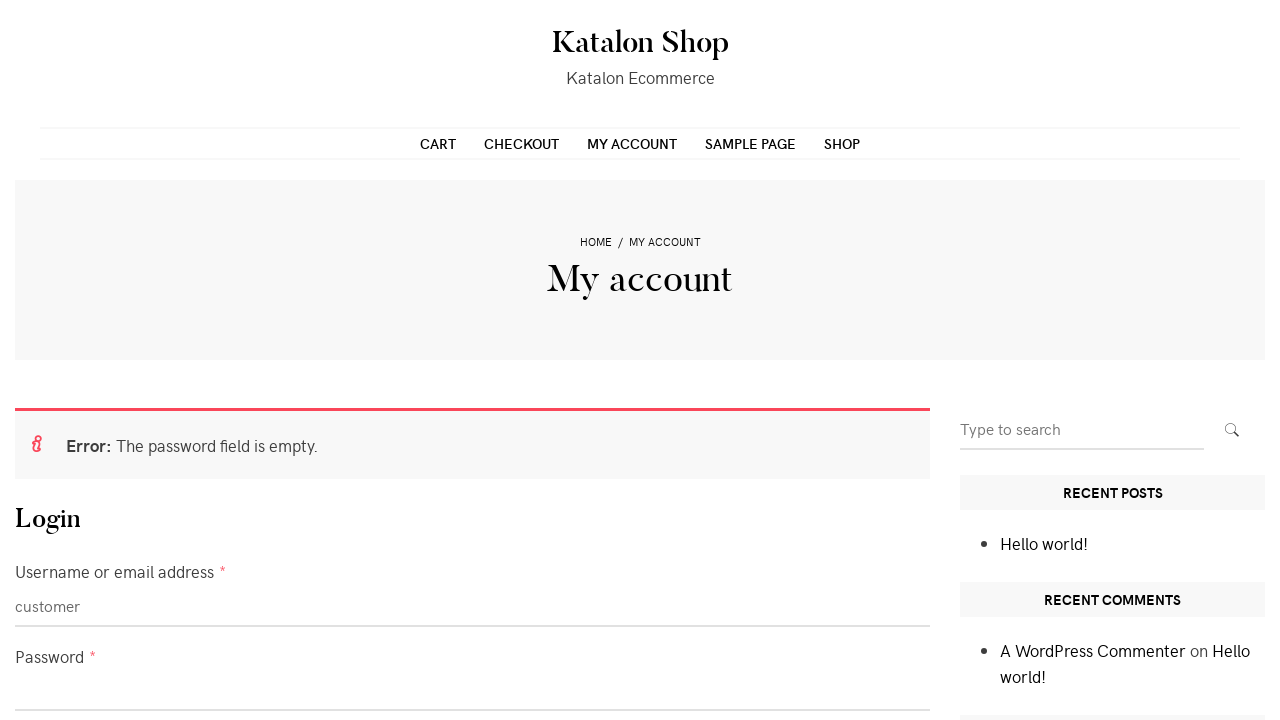

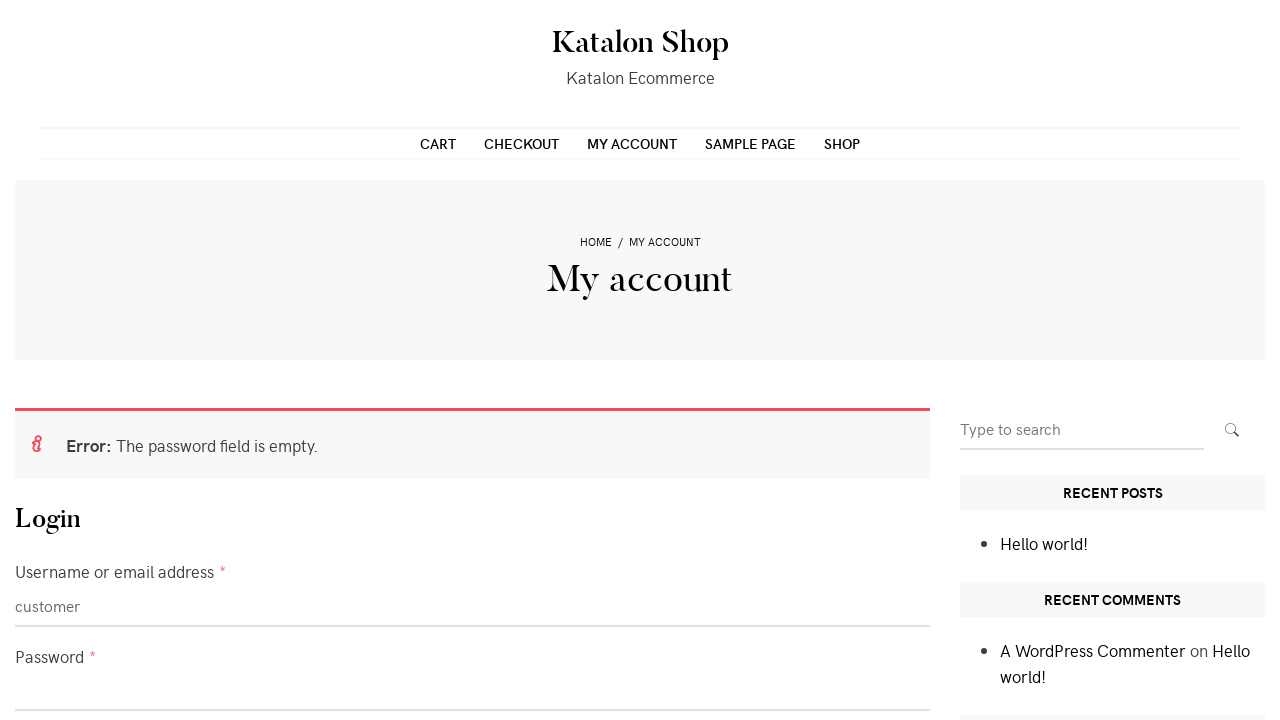